Tests window handling functionality by navigating to a demo page and clicking a button that opens a new tabbed window.

Starting URL: http://demo.automationtesting.in/Windows.html

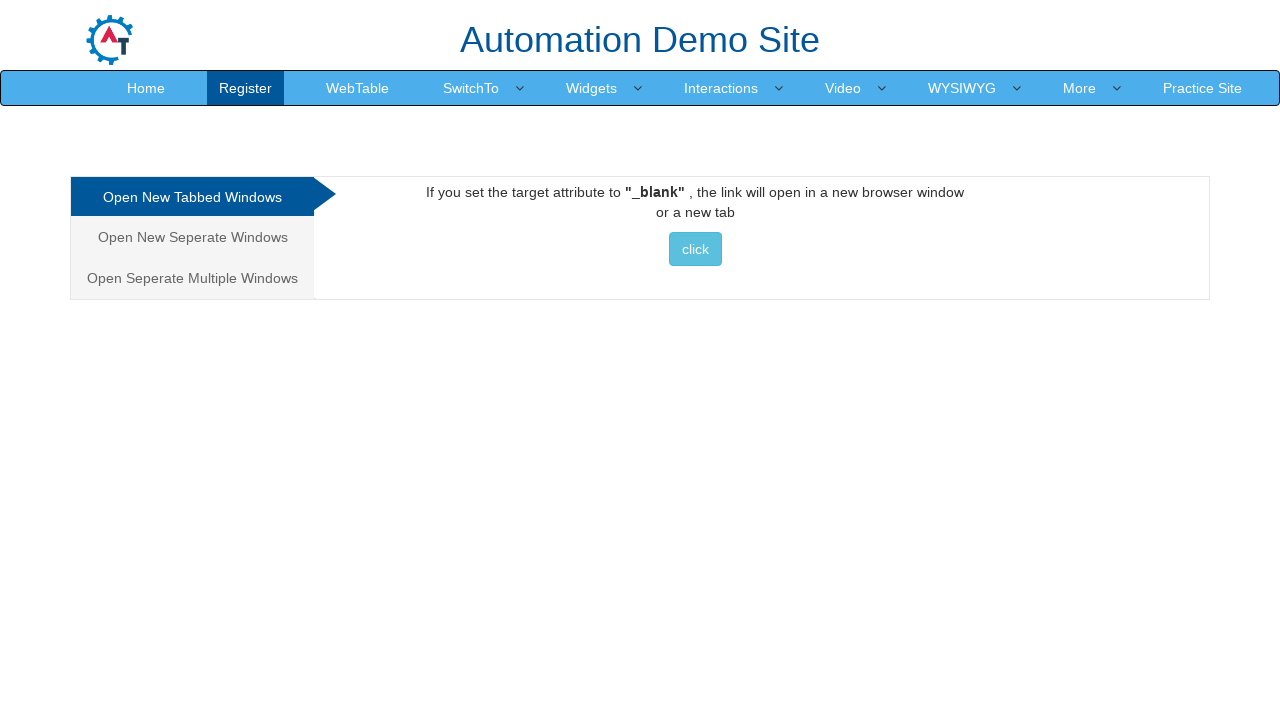

Navigated to window handling demo page
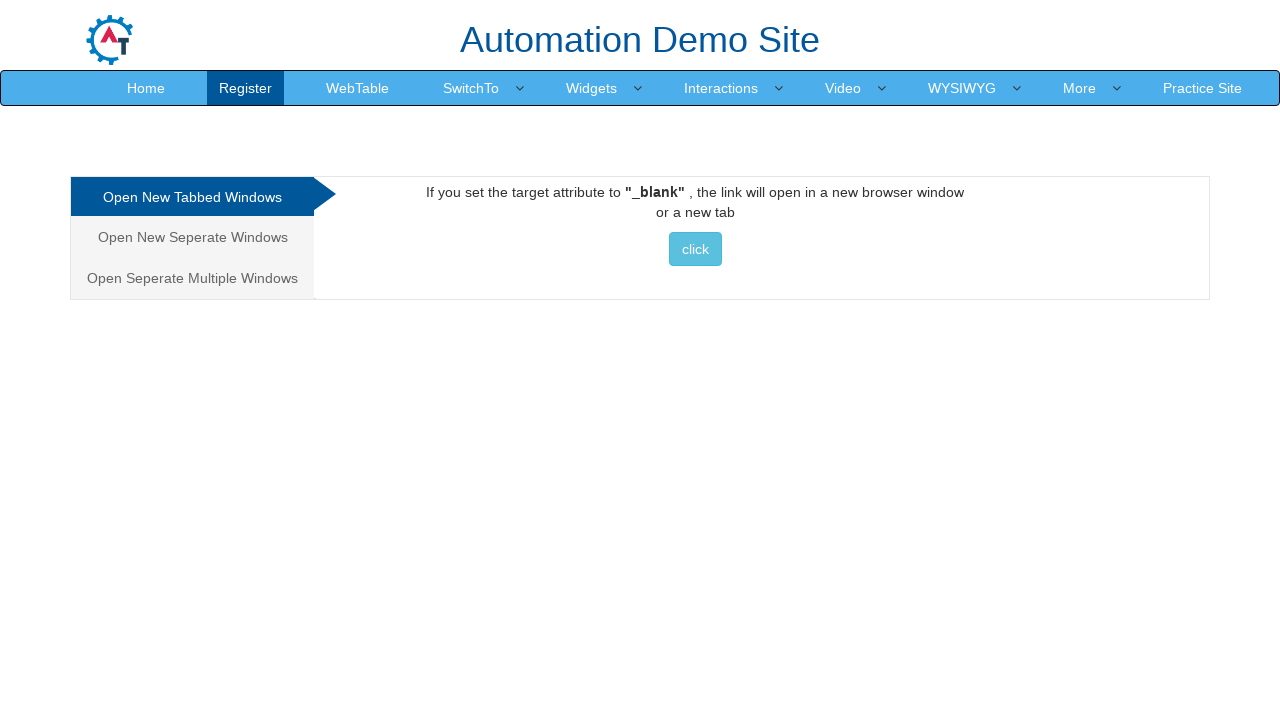

Clicked button in Tabbed section to open new window at (695, 249) on xpath=//*[@id='Tabbed']/a/button
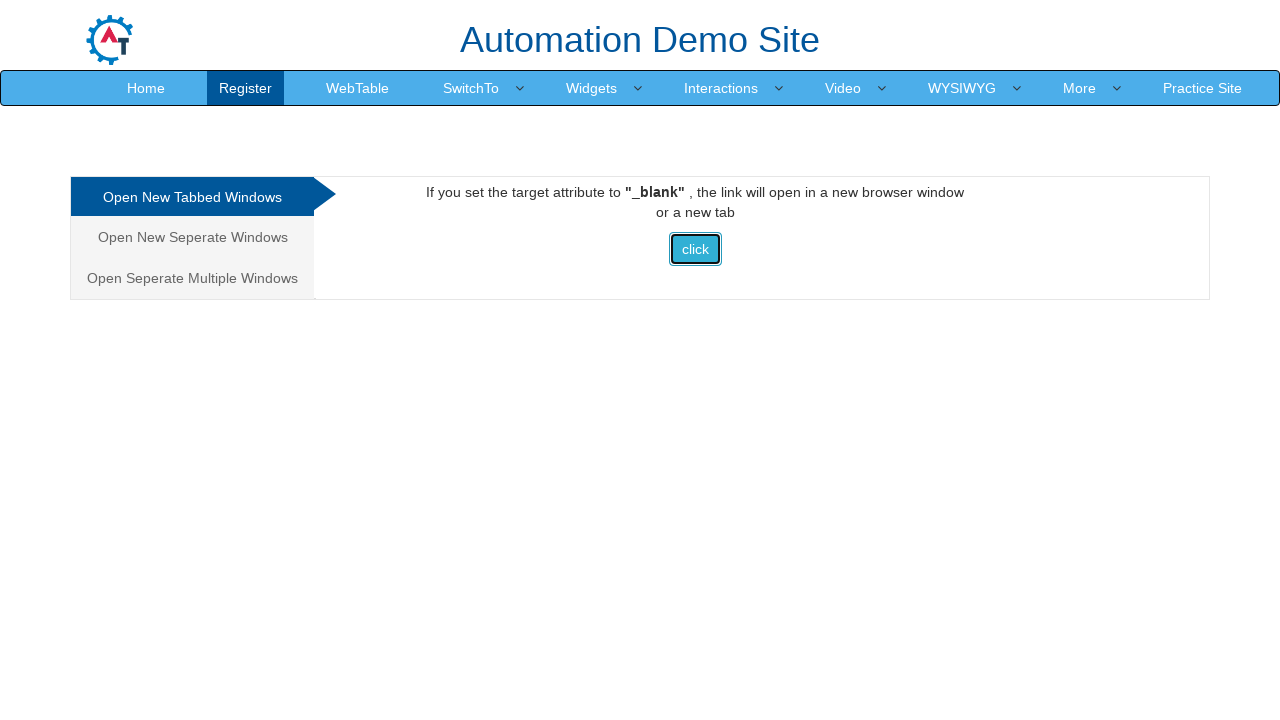

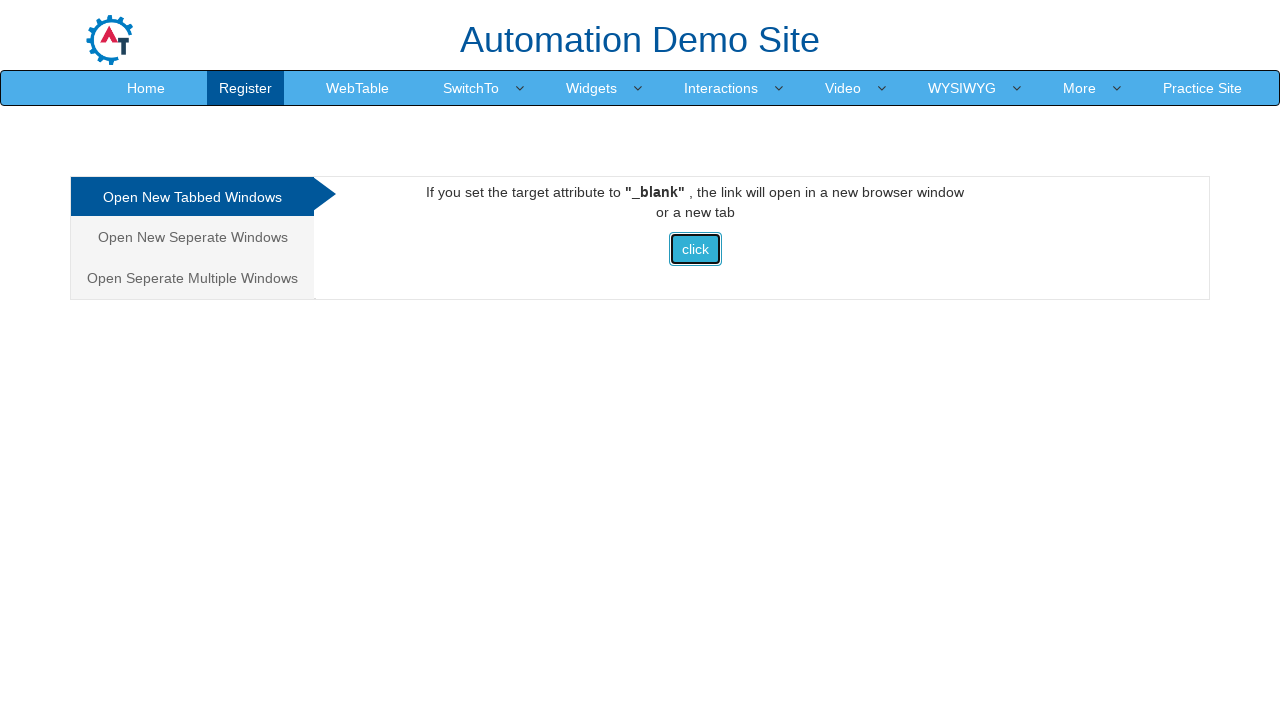